Tests radio button handling by navigating to a practice page and selecting the "hockey" radio button from a group of sport radio buttons.

Starting URL: https://practice.cydeo.com/radio_buttons

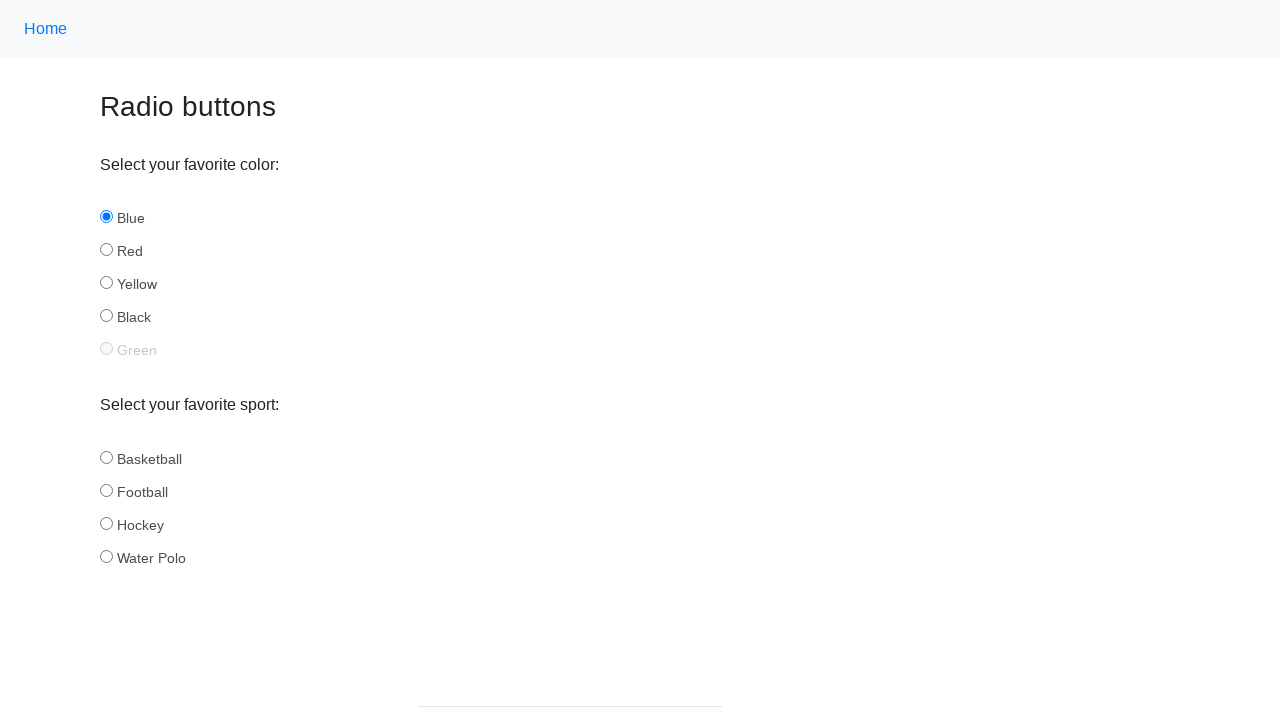

Waited for sport radio buttons to load
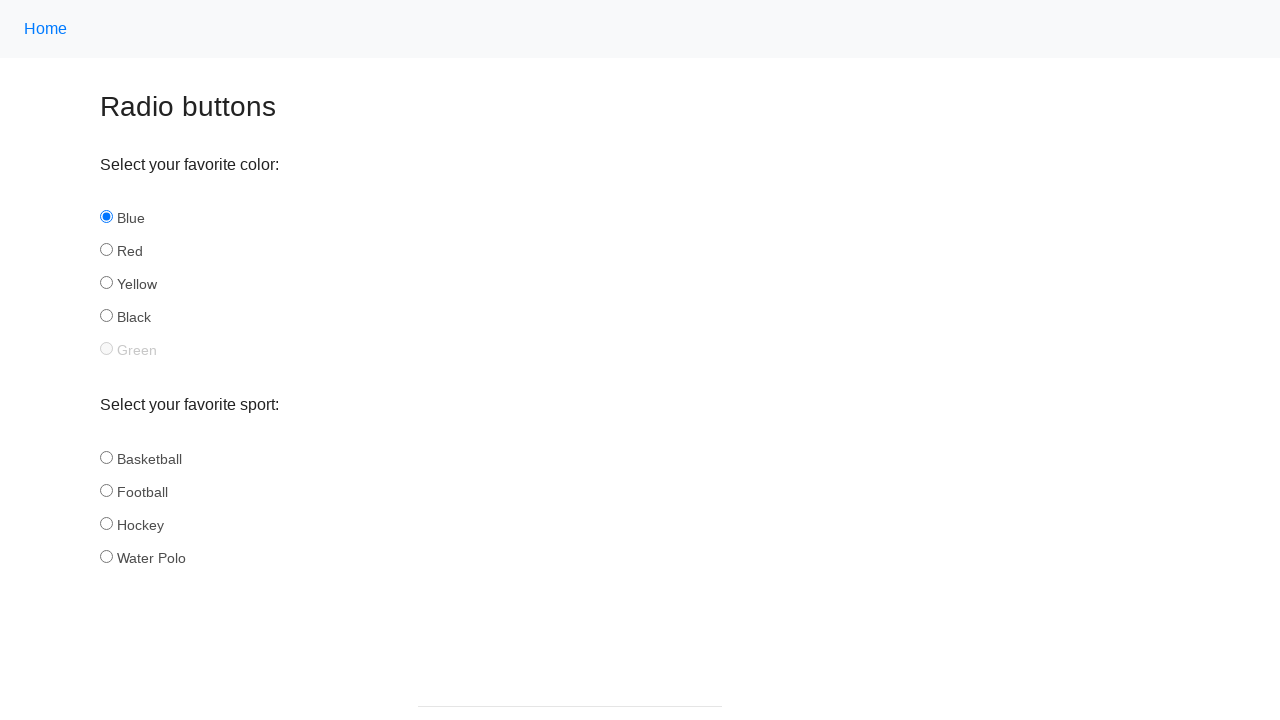

Clicked the hockey radio button at (106, 523) on #hockey
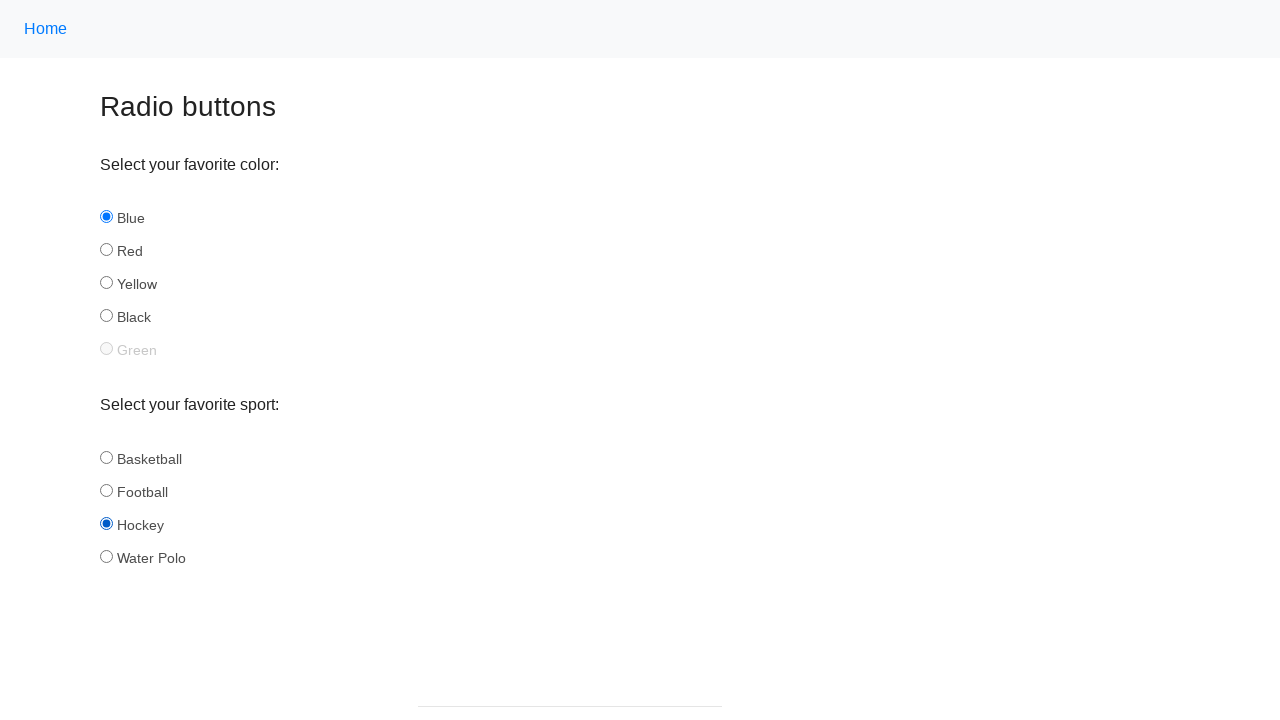

Verified that hockey radio button is selected
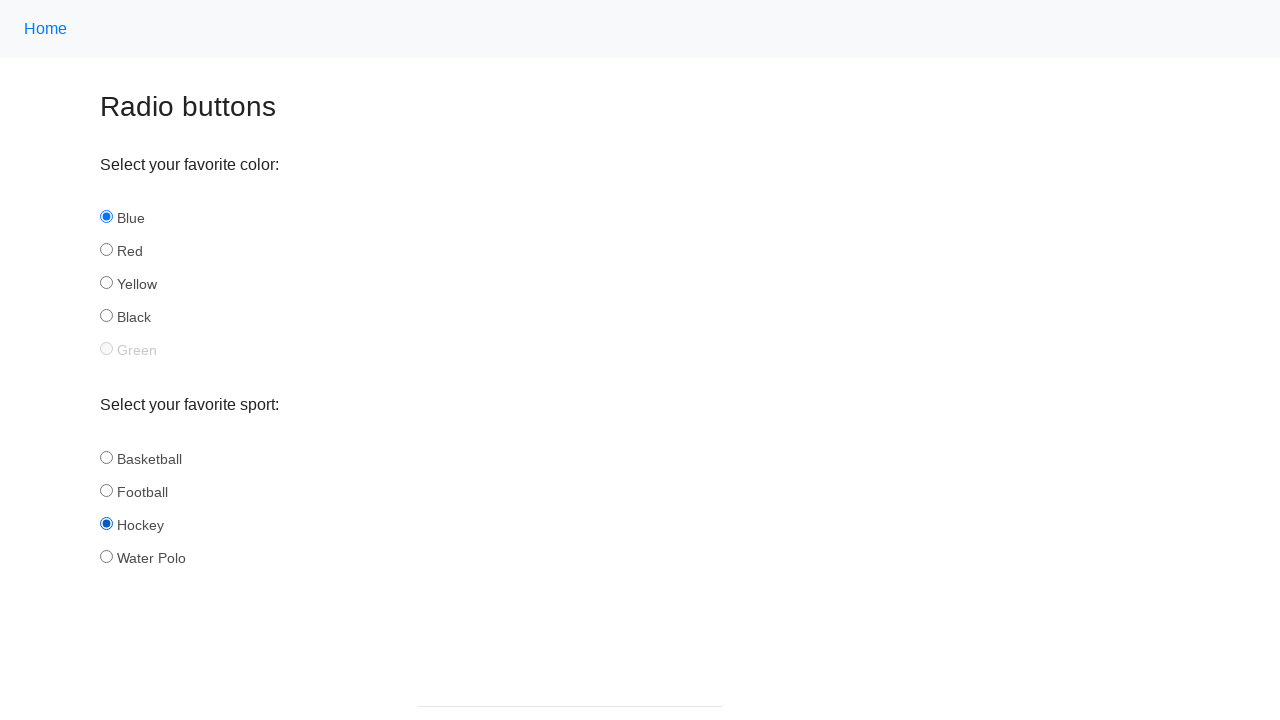

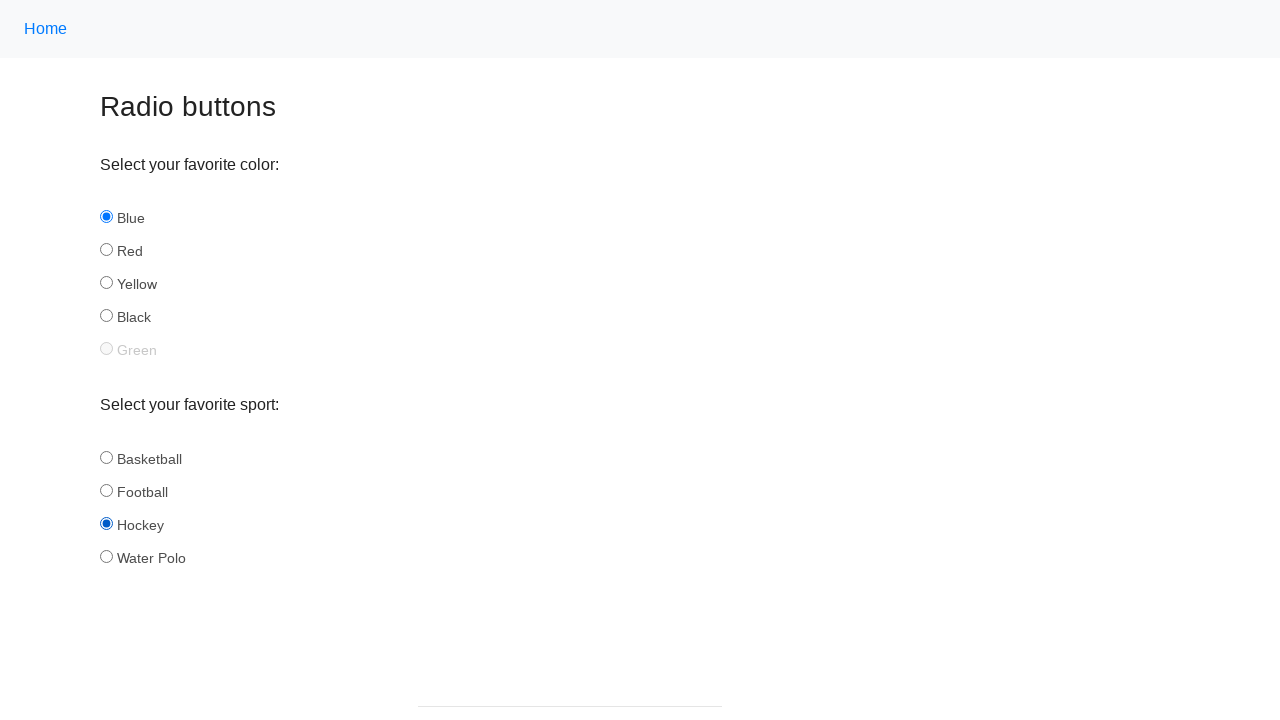